Navigates to the WebdriverIO website and verifies the page title matches the expected value.

Starting URL: https://webdriver.io

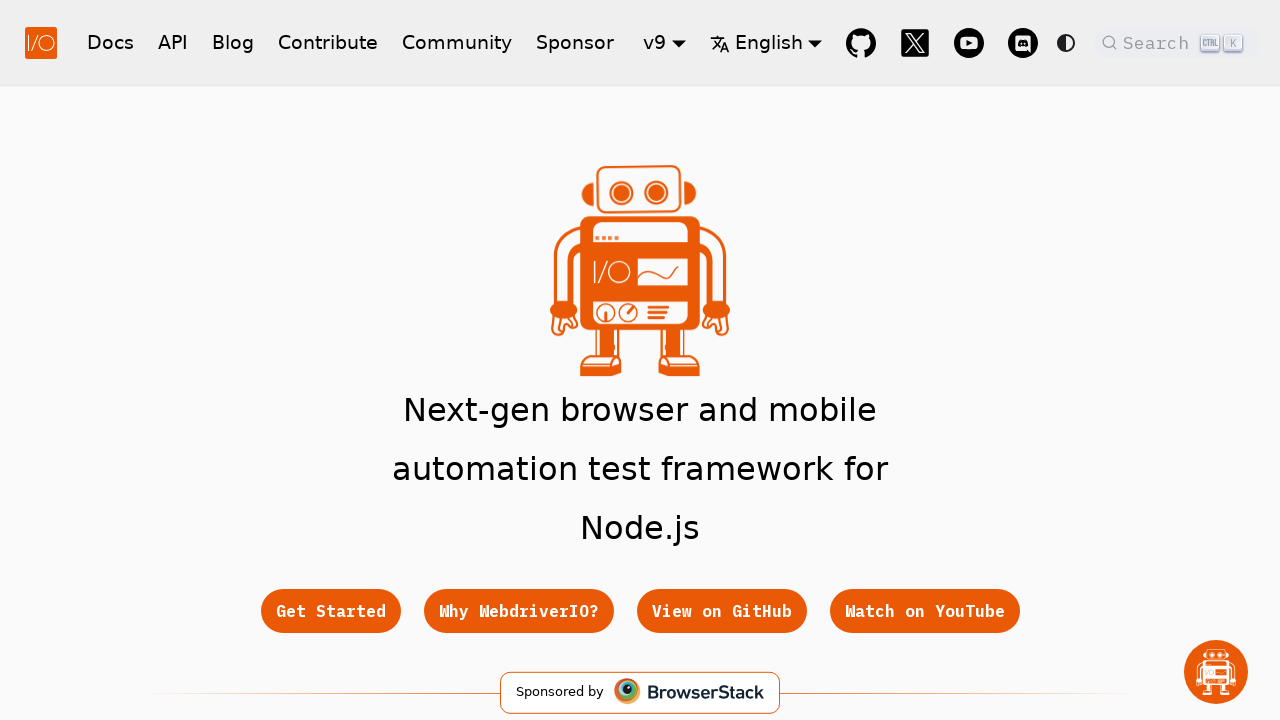

Navigated to https://webdriver.io
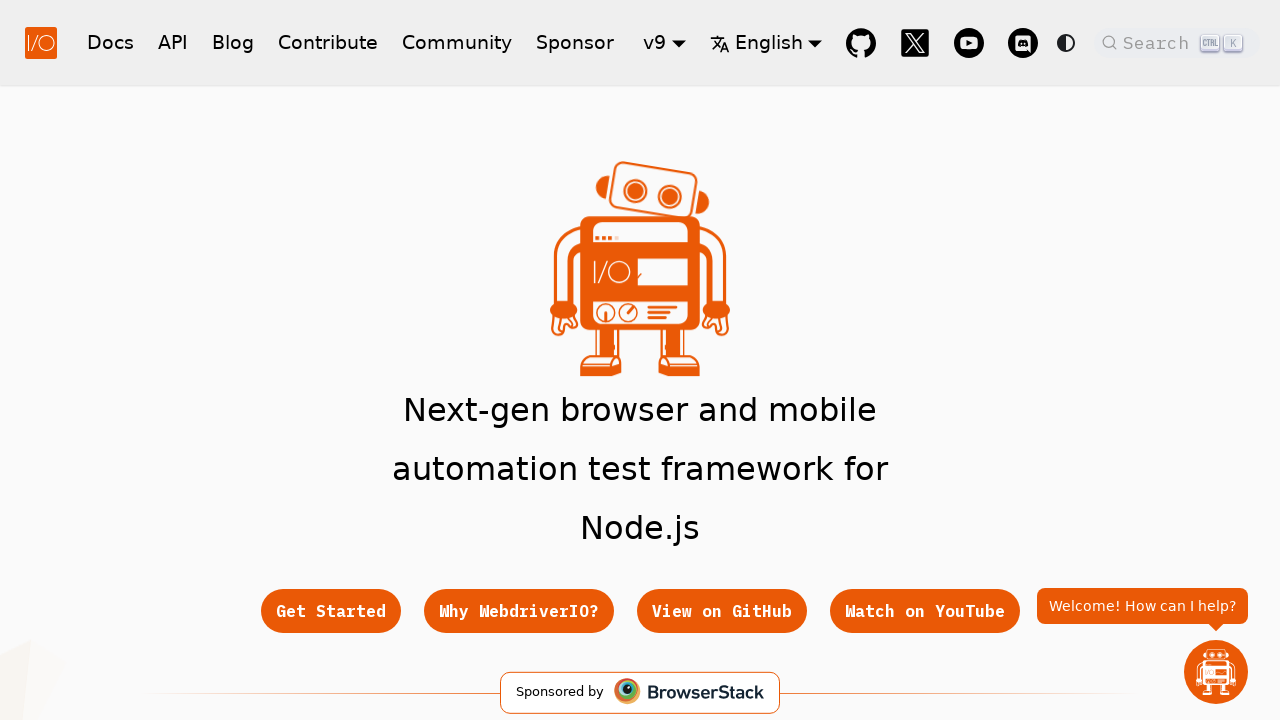

Verified page title matches expected value: 'WebdriverIO · Next-gen browser and mobile automation test framework for Node.js | WebdriverIO'
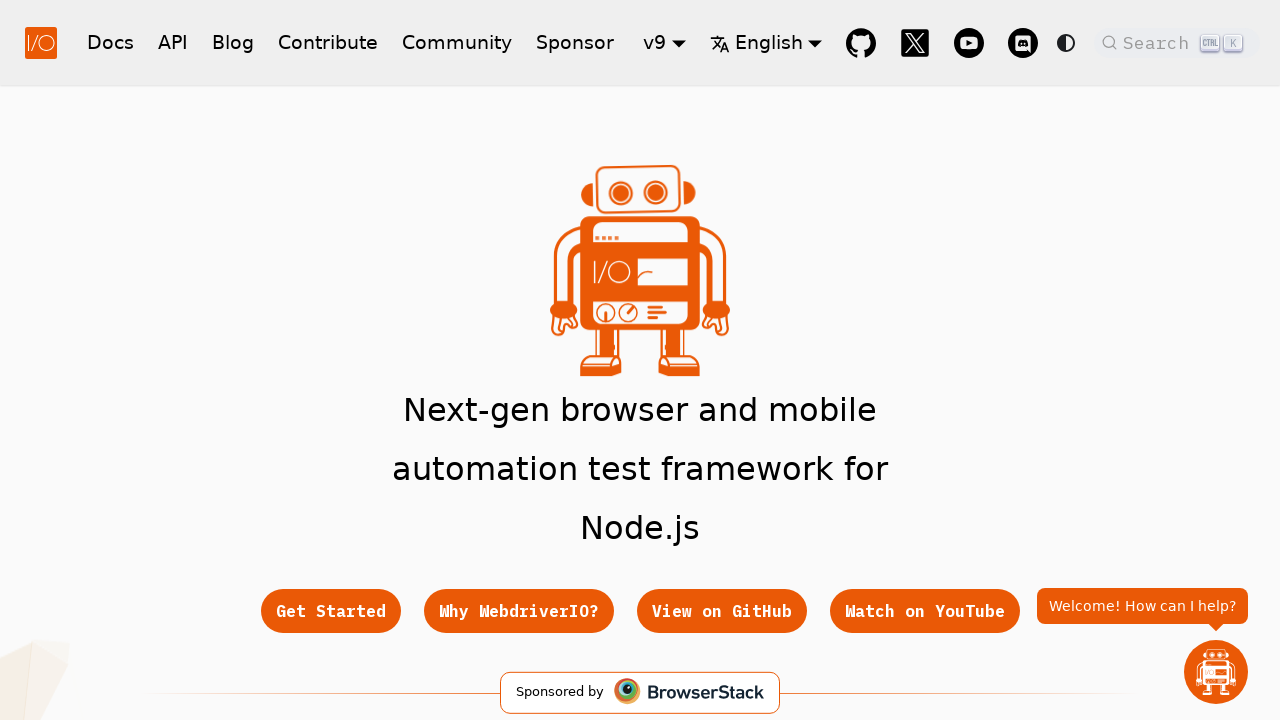

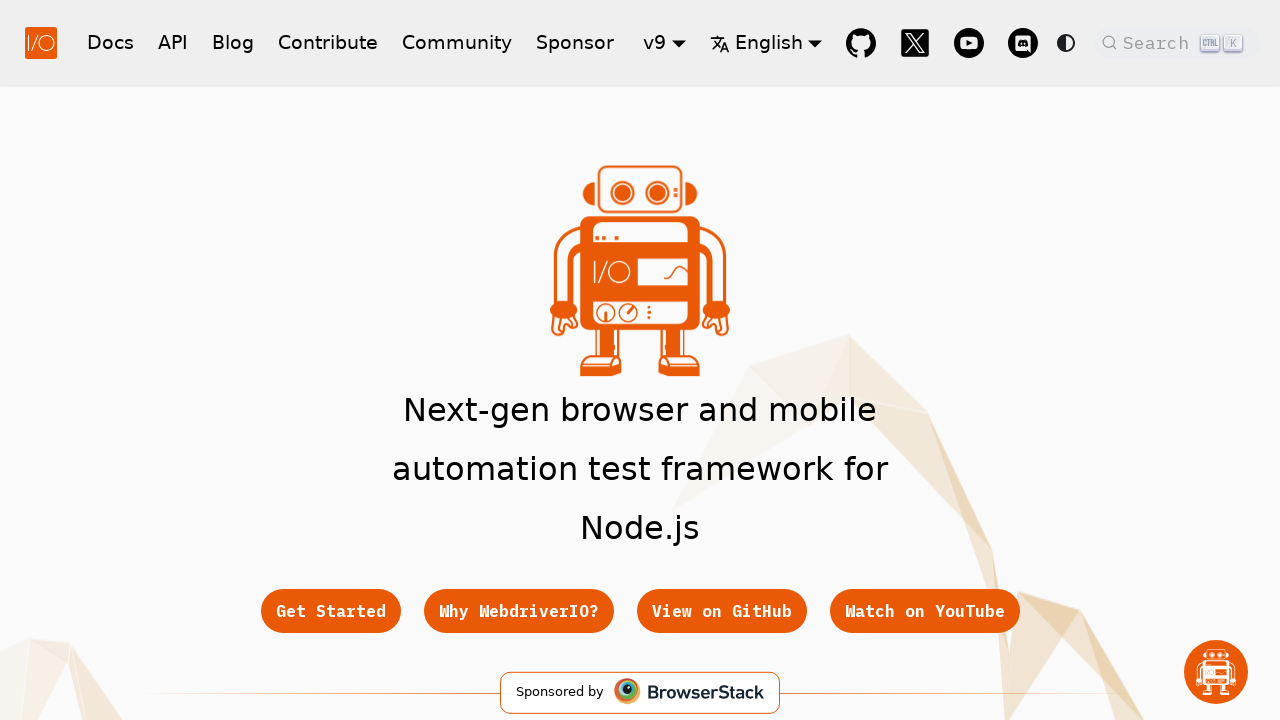